Demonstrates focusing functionality by navigating to a webshop and focusing on an input element

Starting URL: https://danube-webshop.herokuapp.com/

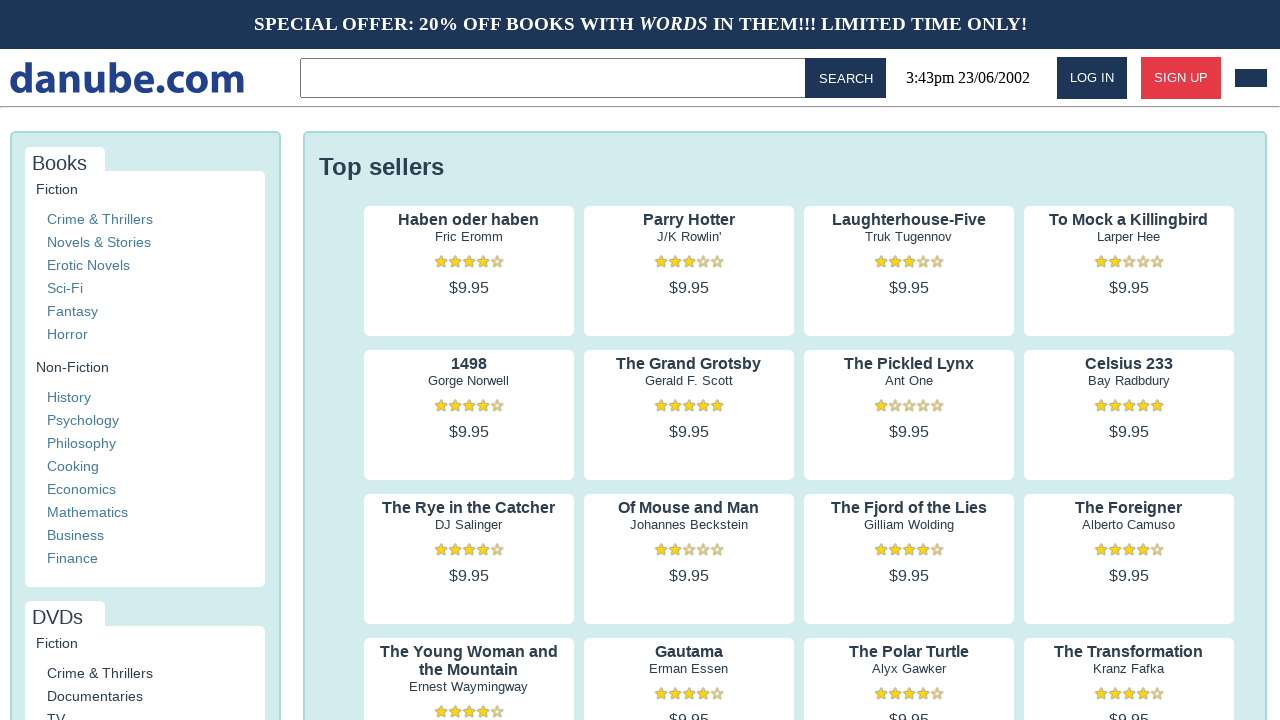

Navigated to Danube webshop homepage
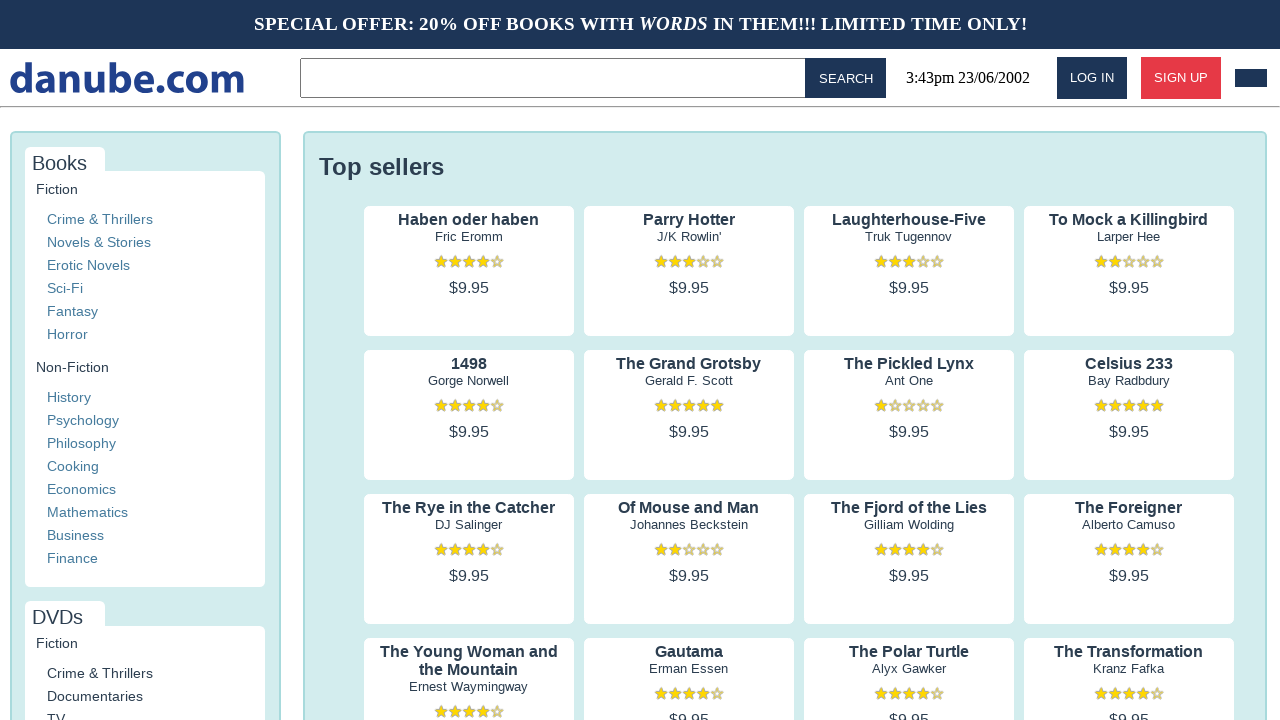

Focused on the first input element on input
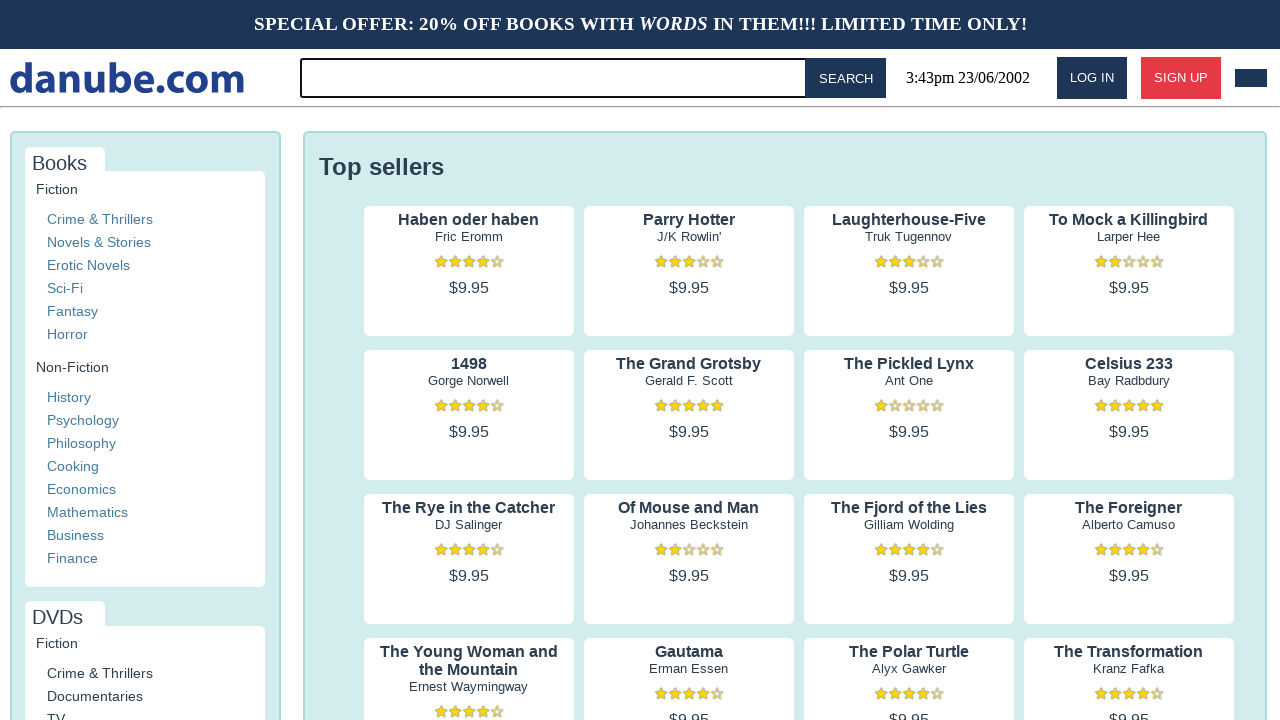

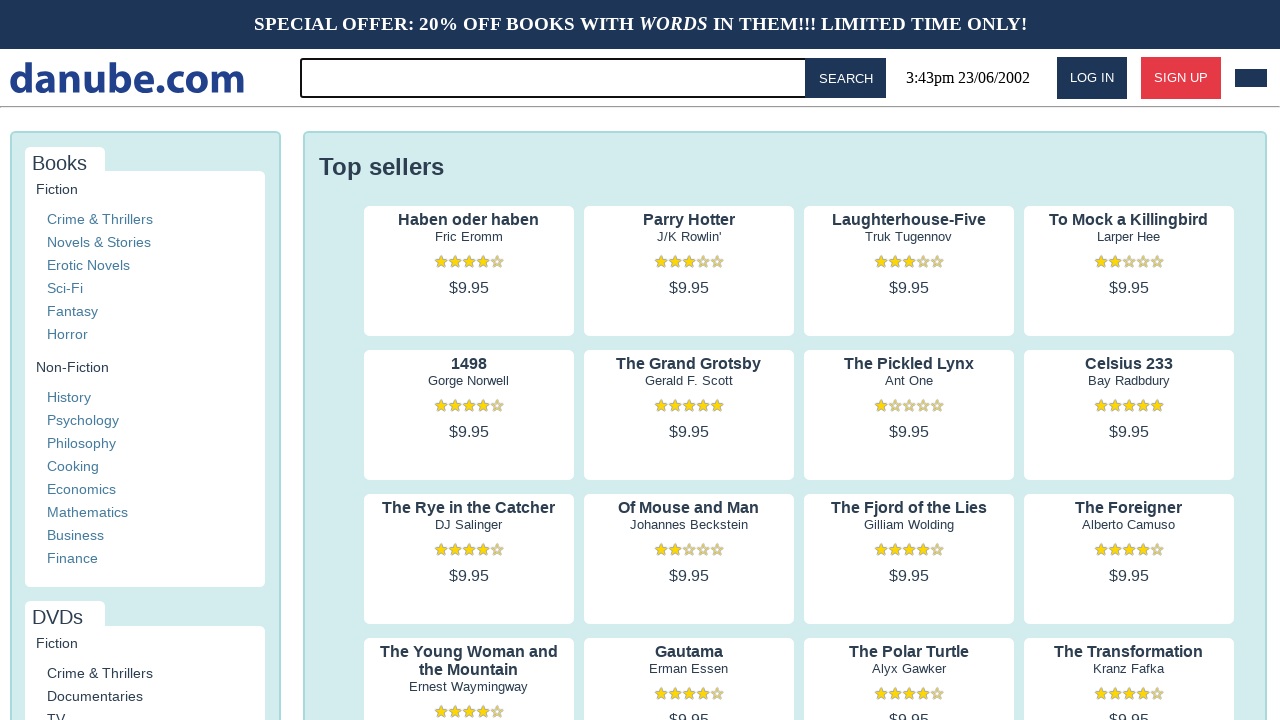